Navigates to the Selenium website and locates a navigation dropdown element by XPath, highlighting it with a red border using JavaScript execution

Starting URL: https://www.selenium.dev

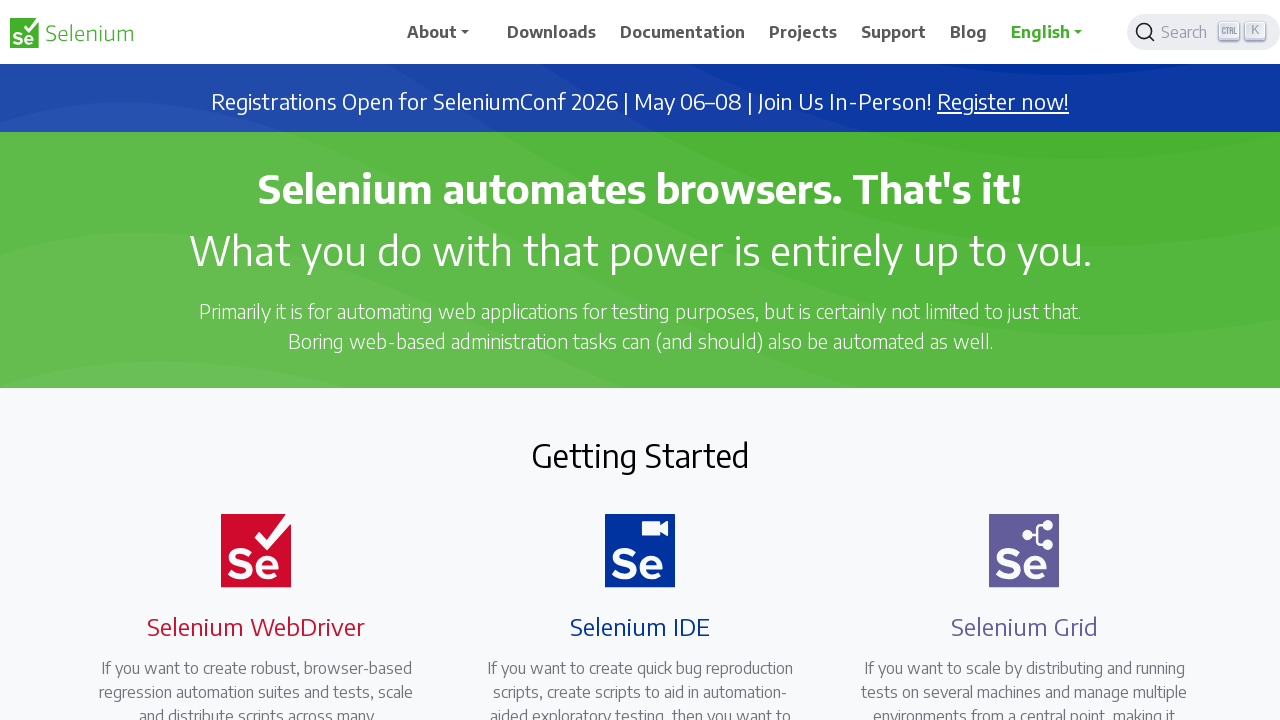

Located navigation dropdown element by ID selector 'a#navbarDropdown'
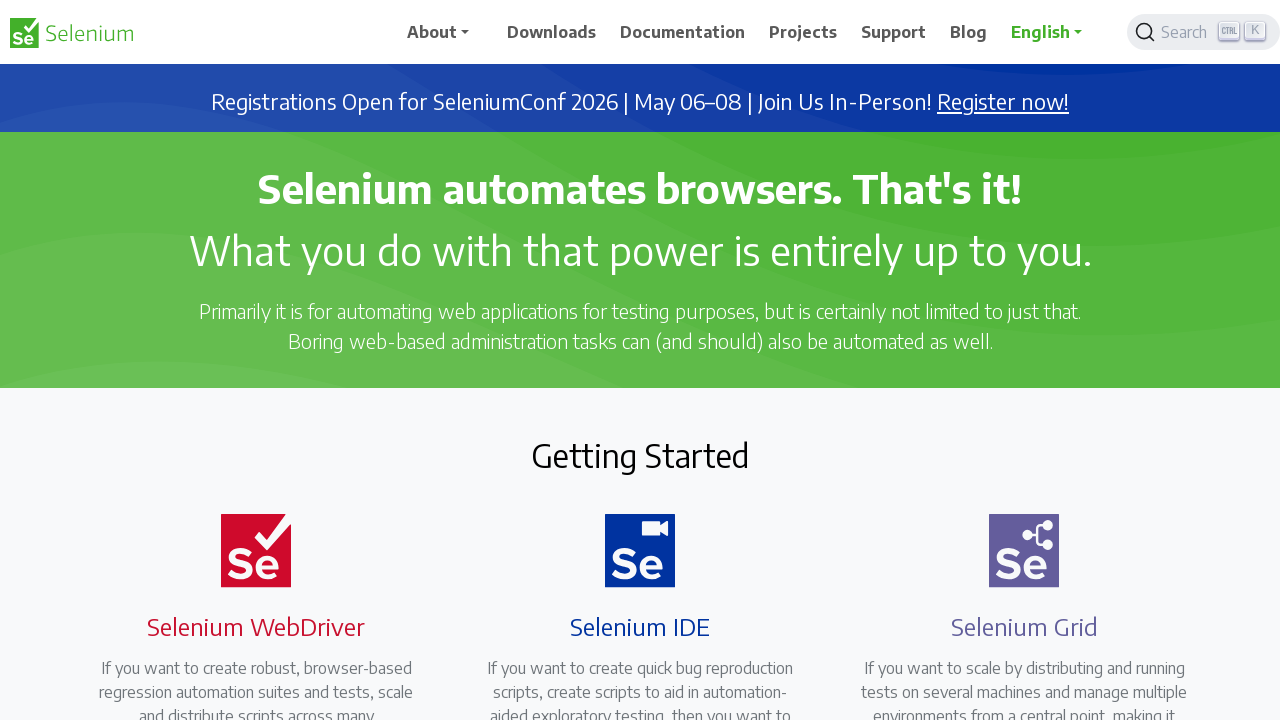

Navigation dropdown element is now visible
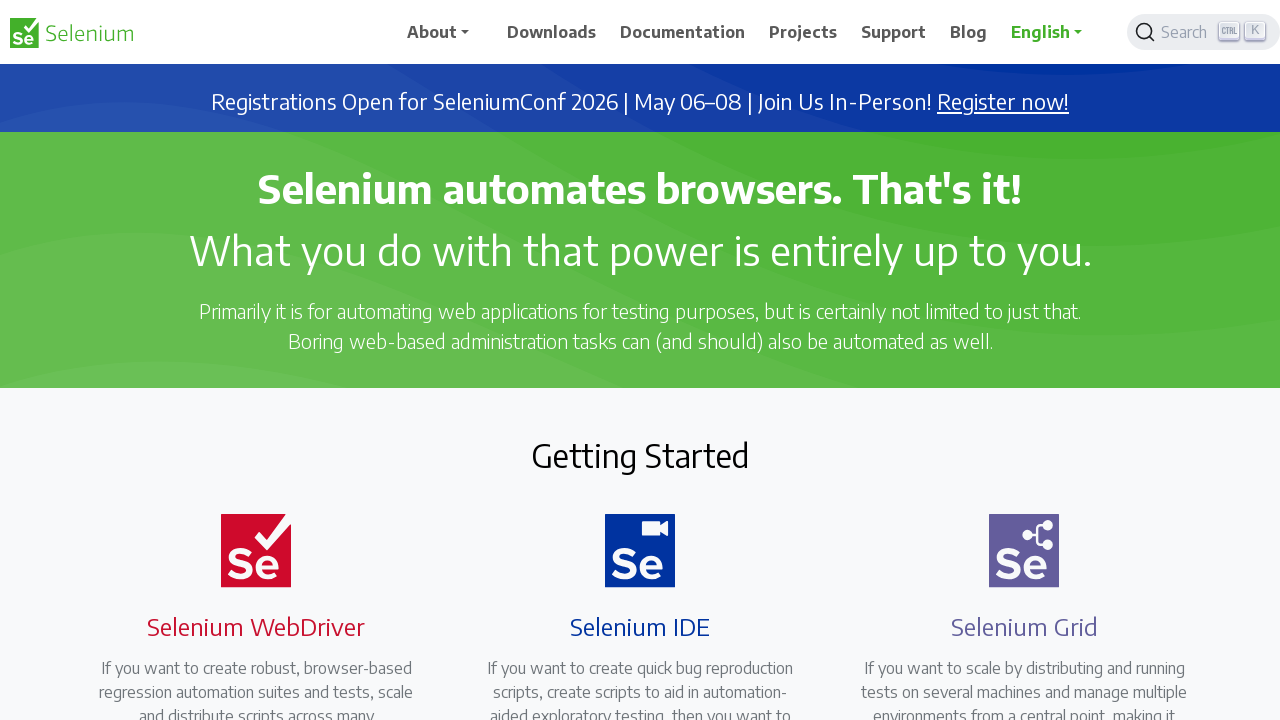

Applied red border highlight to navigation dropdown element using JavaScript
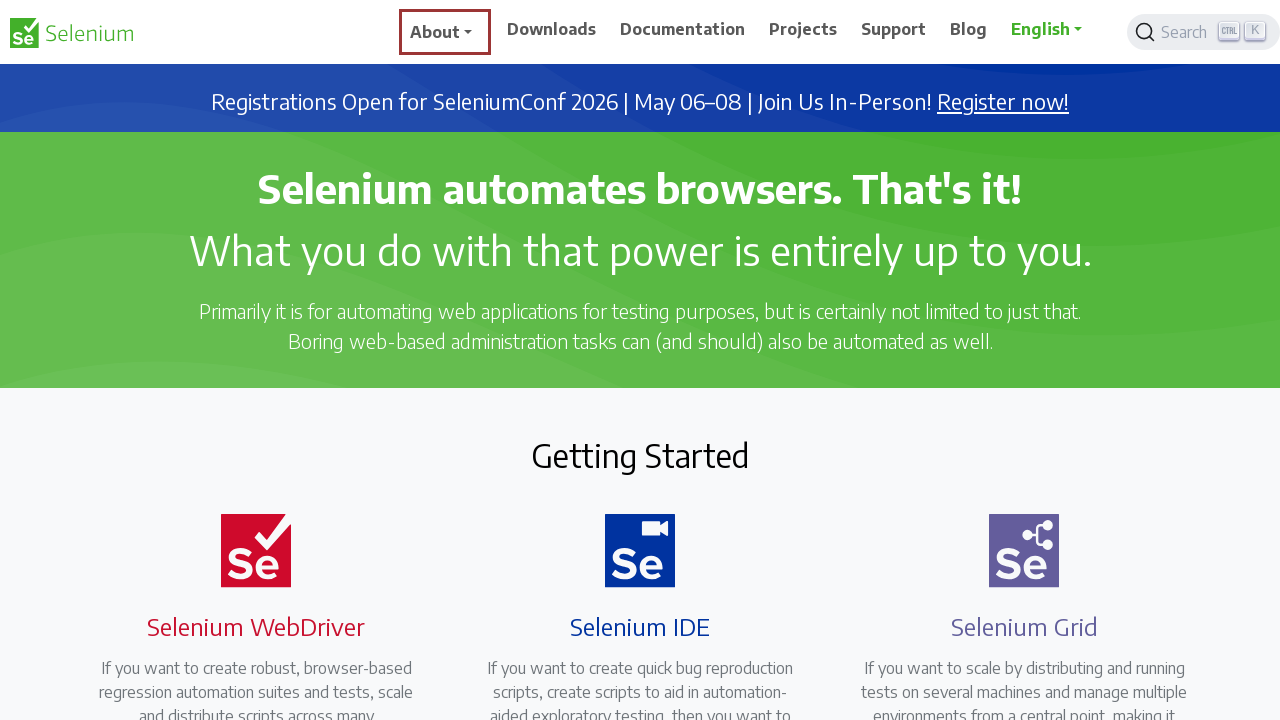

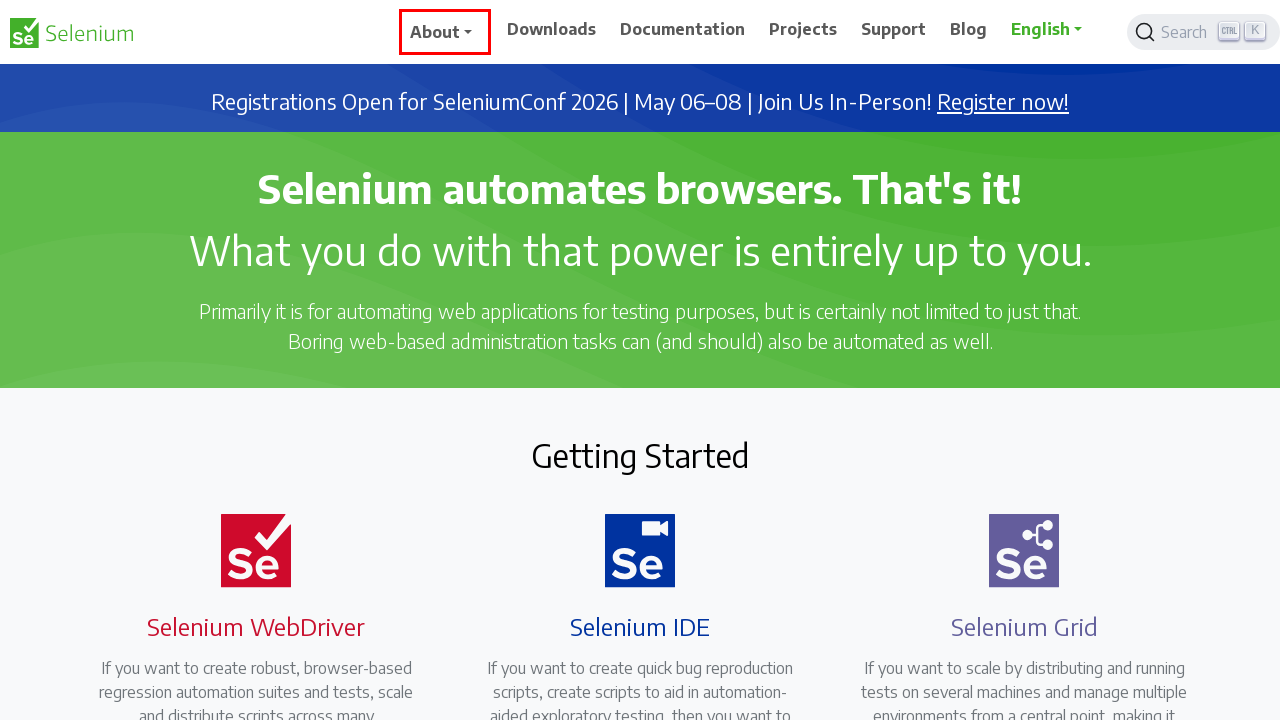